Tests scrolling functionality on DemoQA website by scrolling to specific elements, clicking on the Elements section, and performing various scroll operations

Starting URL: https://demoqa.com/

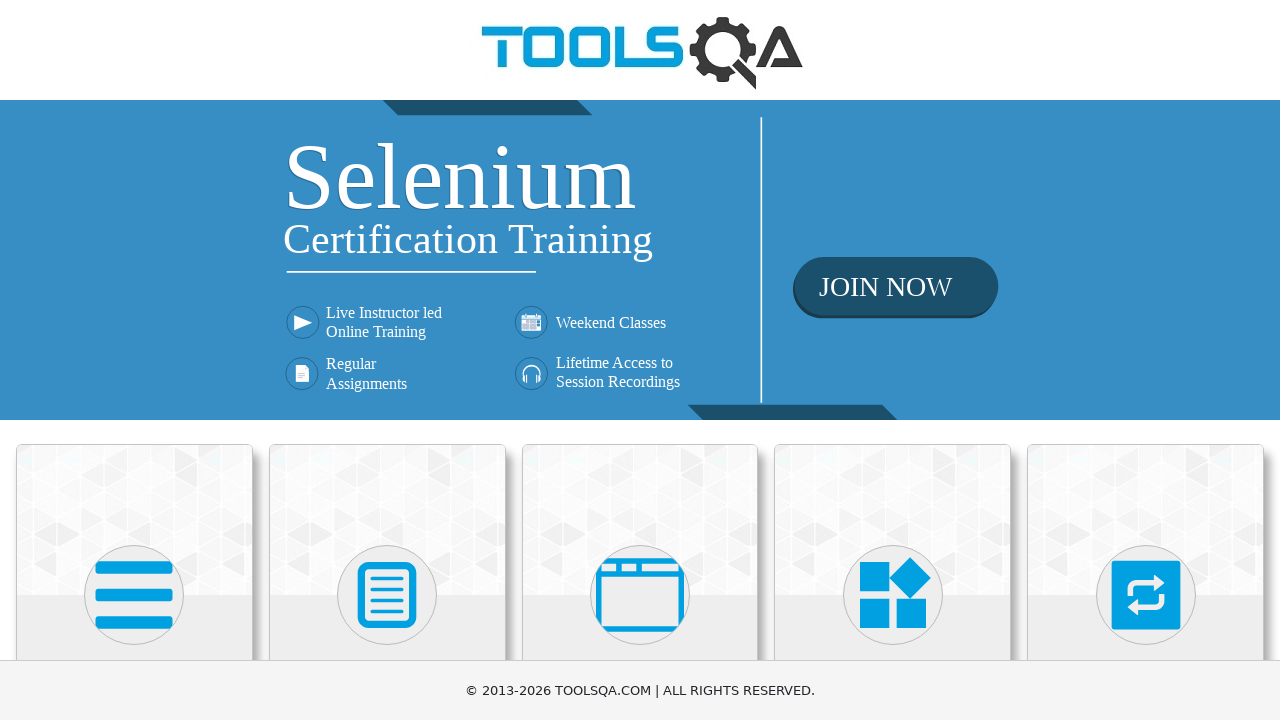

Located Elements heading on the page
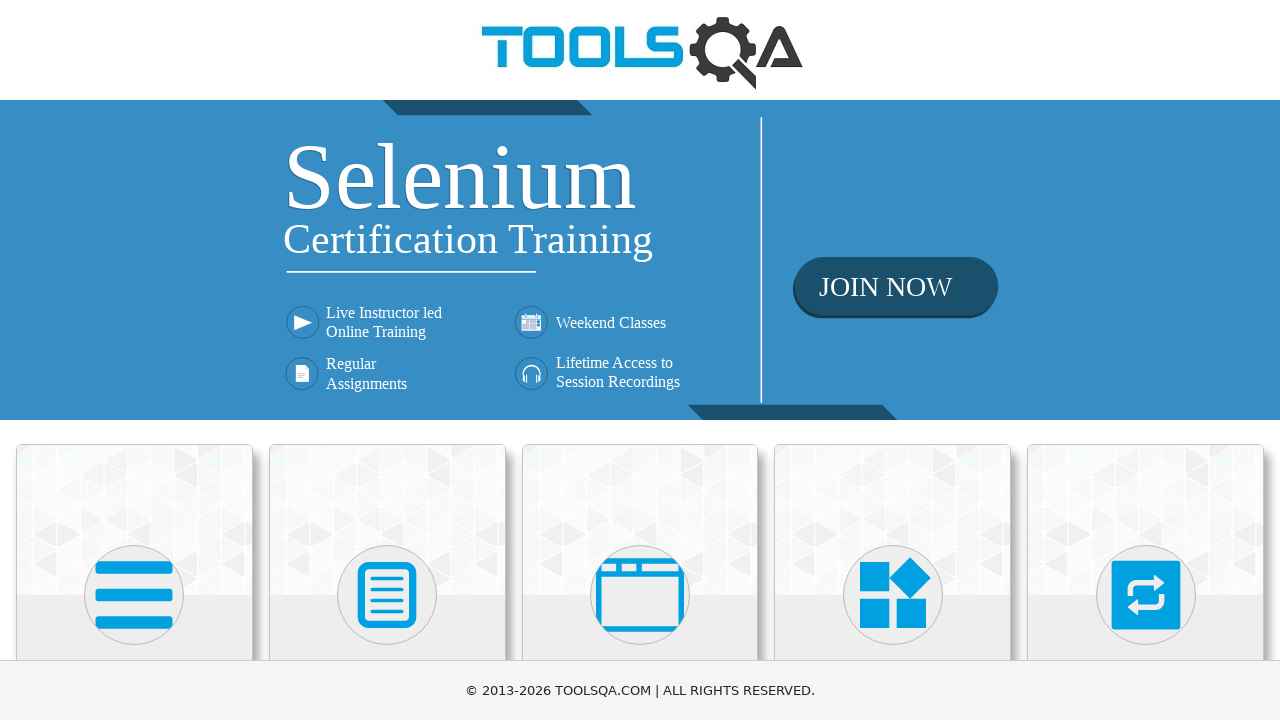

Scrolled Elements heading into view
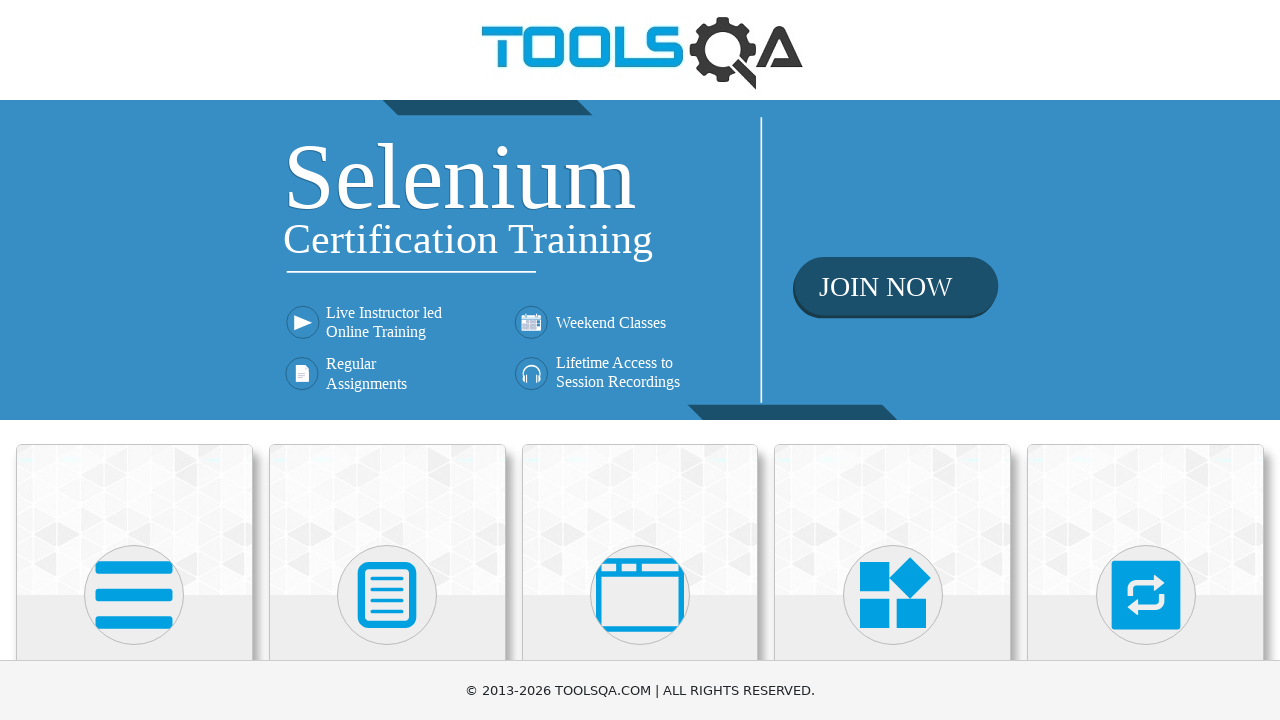

Scrolled up by 150 pixels
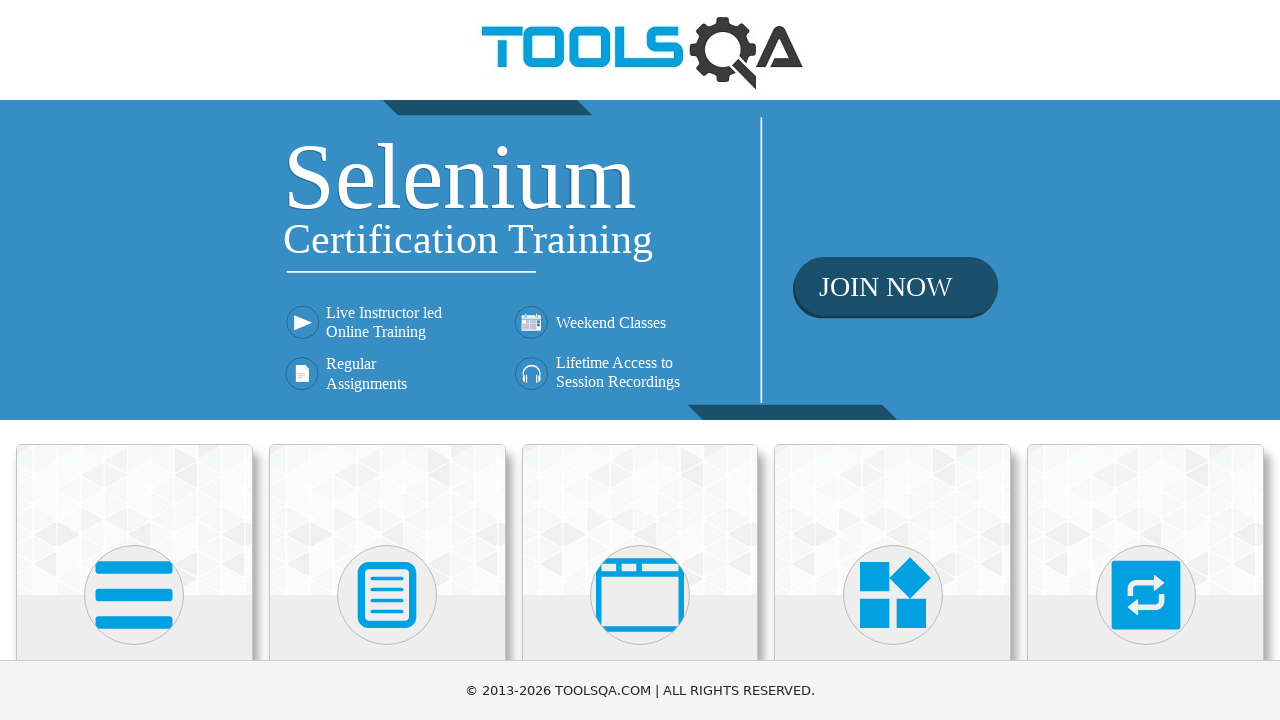

Clicked on Elements section at (134, 360) on xpath=//h5[text()='Elements']
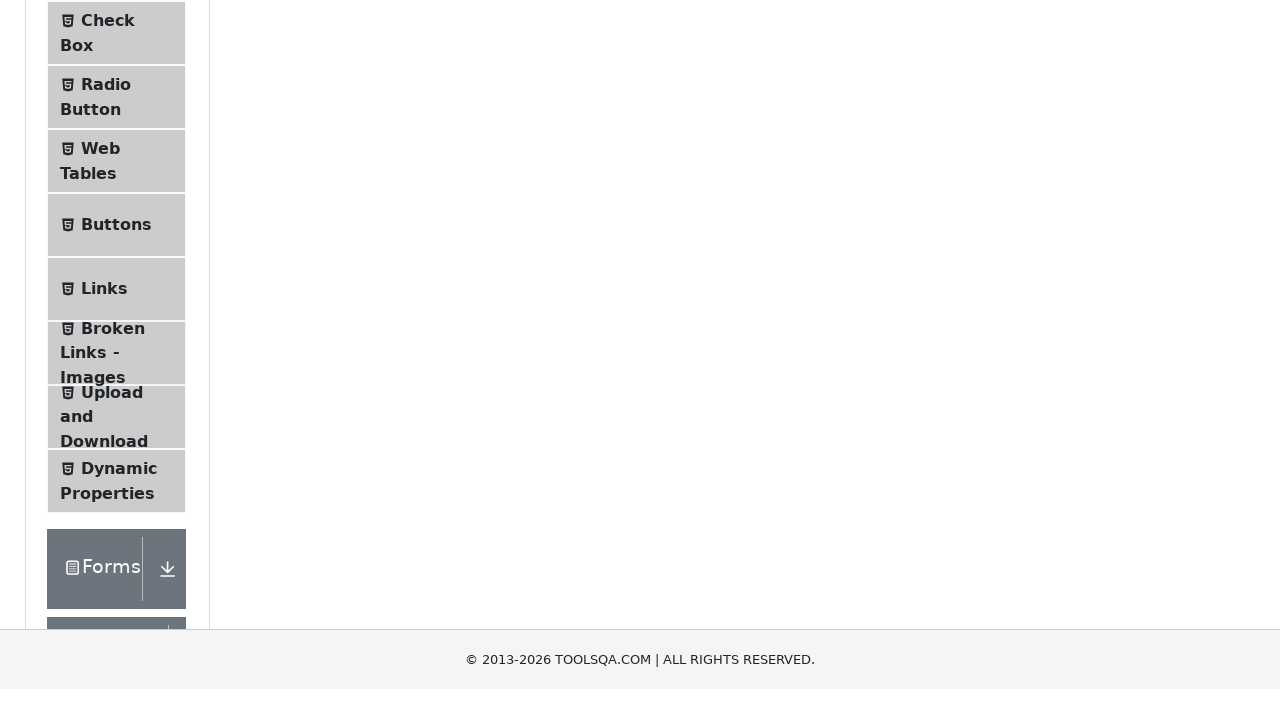

Scrolled to bottom of page
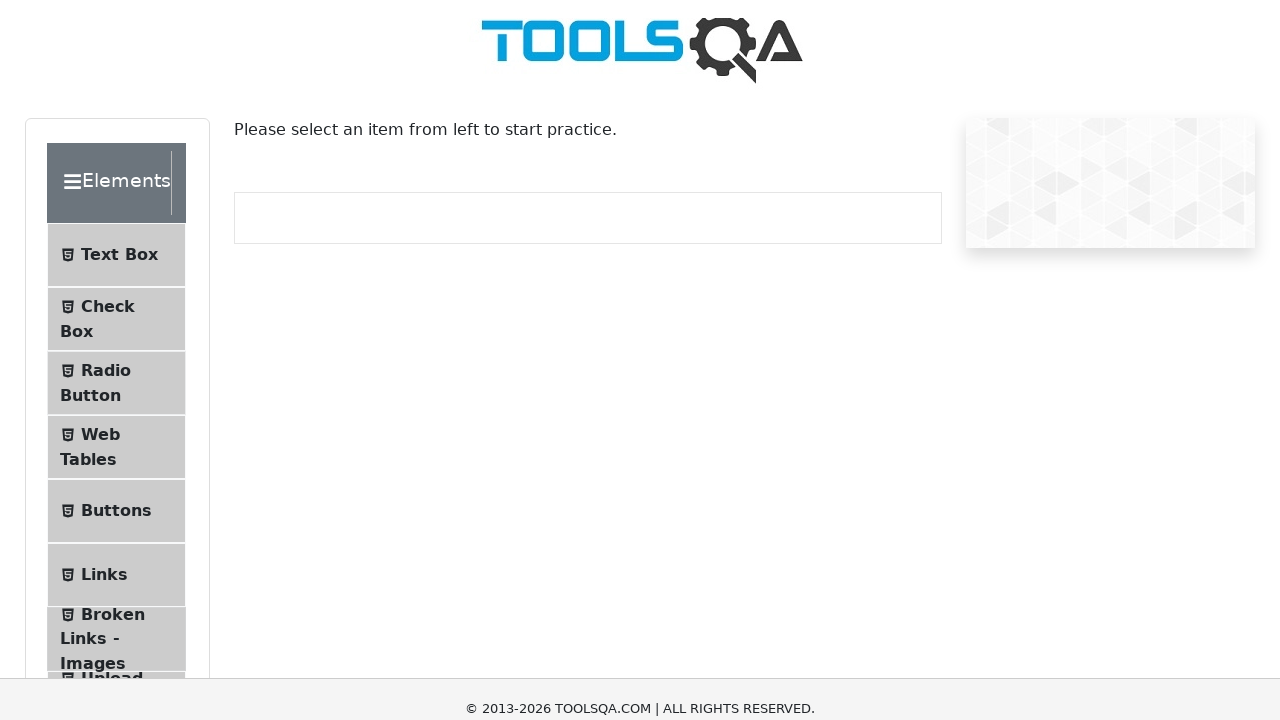

Scrolled to top of page
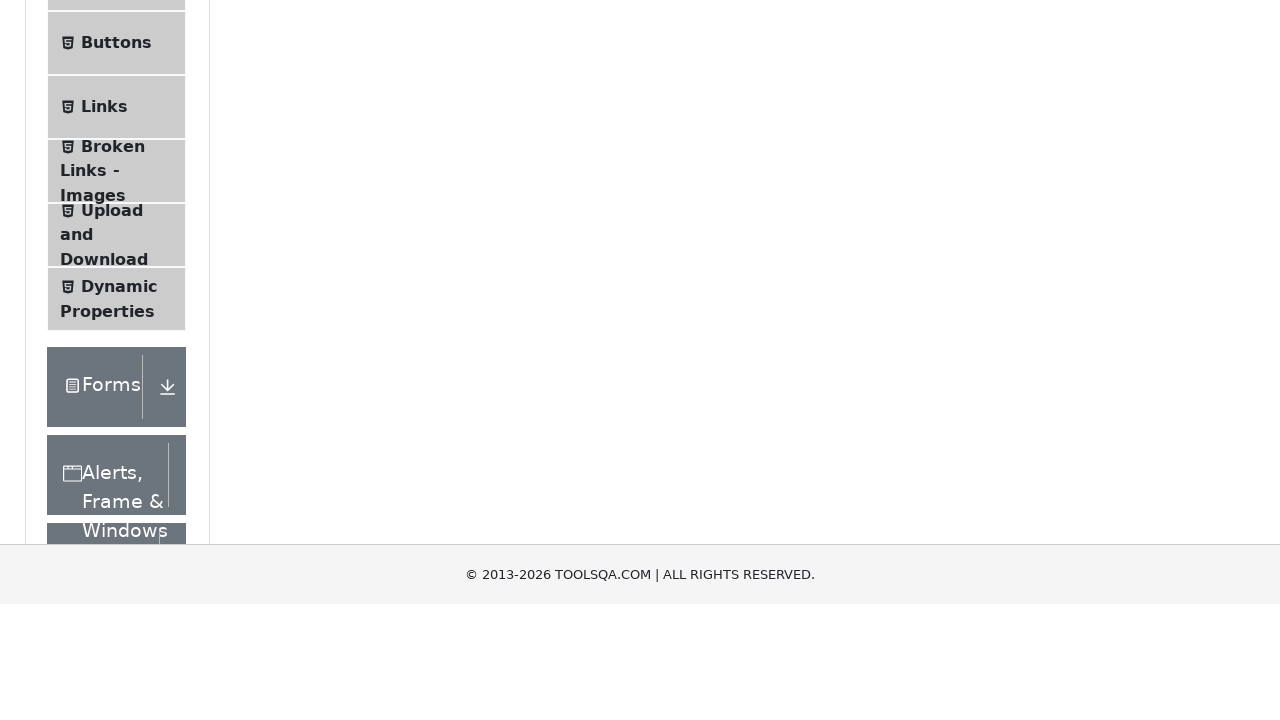

Retrieved page title: demosite
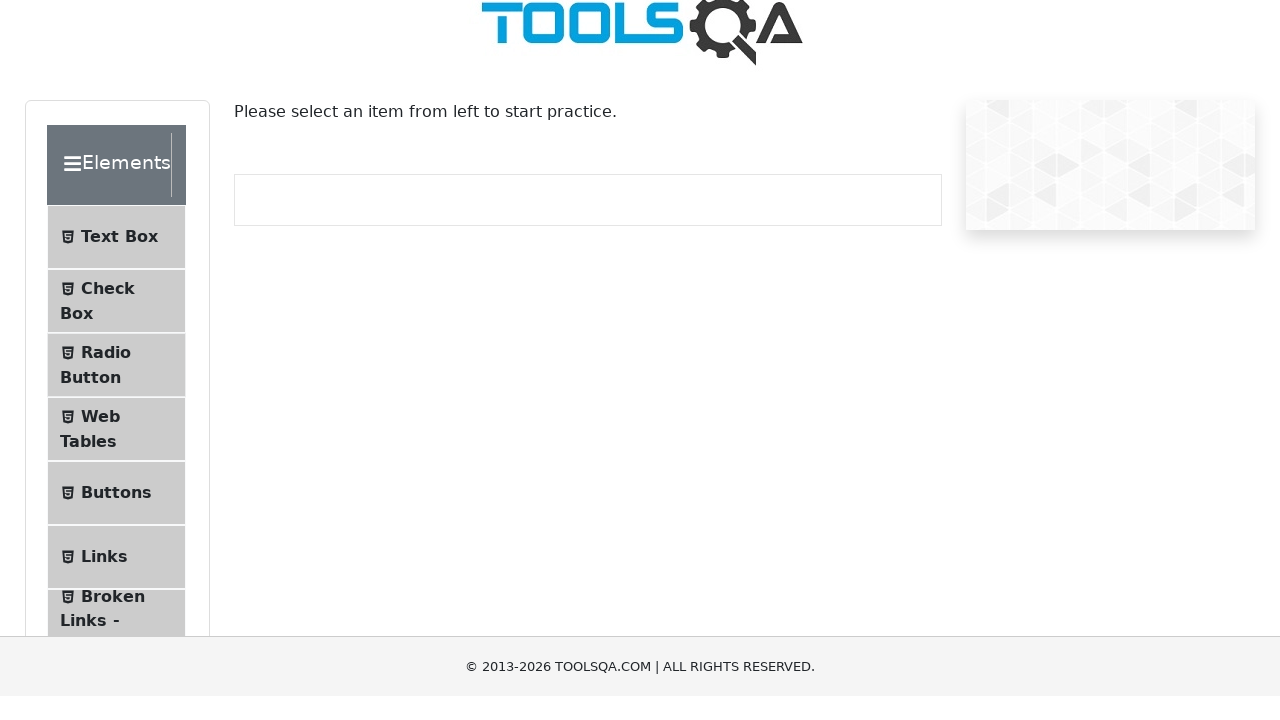

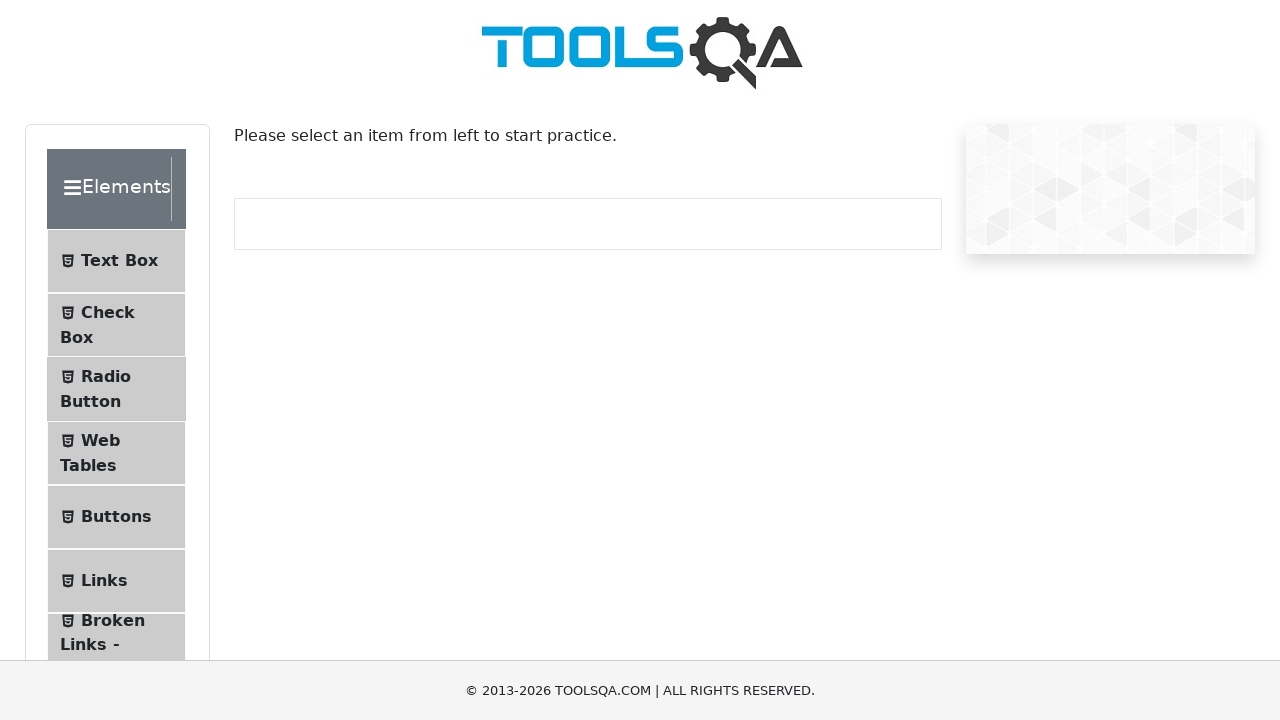